Tests navigating from cart page to Desserts section via the main menu hover interaction

Starting URL: https://pizzeria.skillbox.cc/cart/

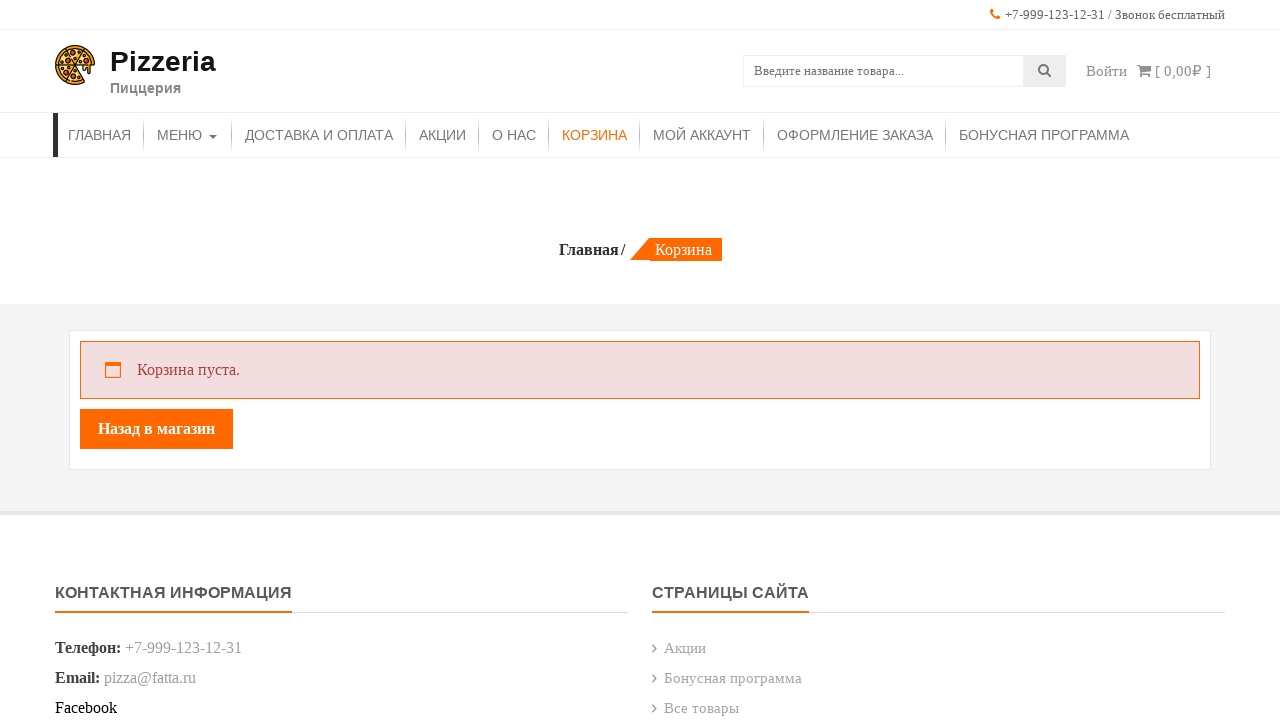

Hovered over 'Меню' (Menu) item in main navigation at (188, 135) on xpath=//*[contains(text(), 'Меню')]
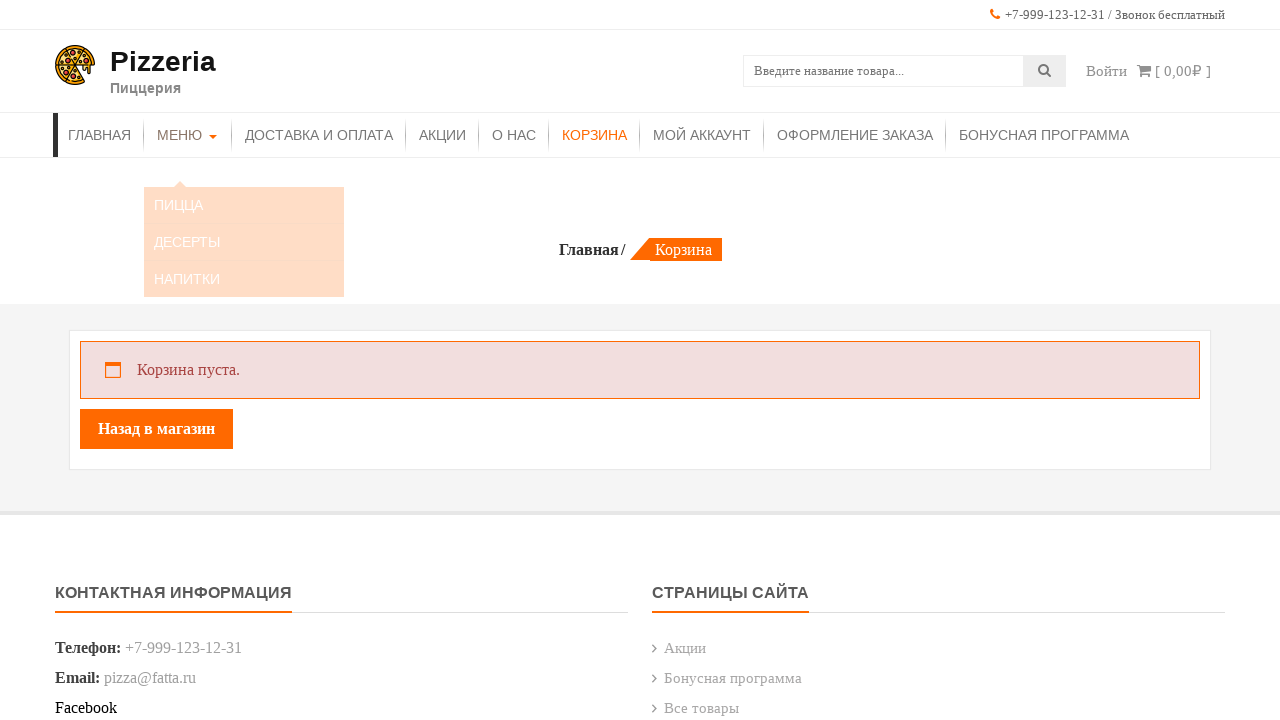

Clicked on 'Десерты' (Desserts) in dropdown menu at (244, 224) on xpath=//*[contains(text(), 'Десерты')]
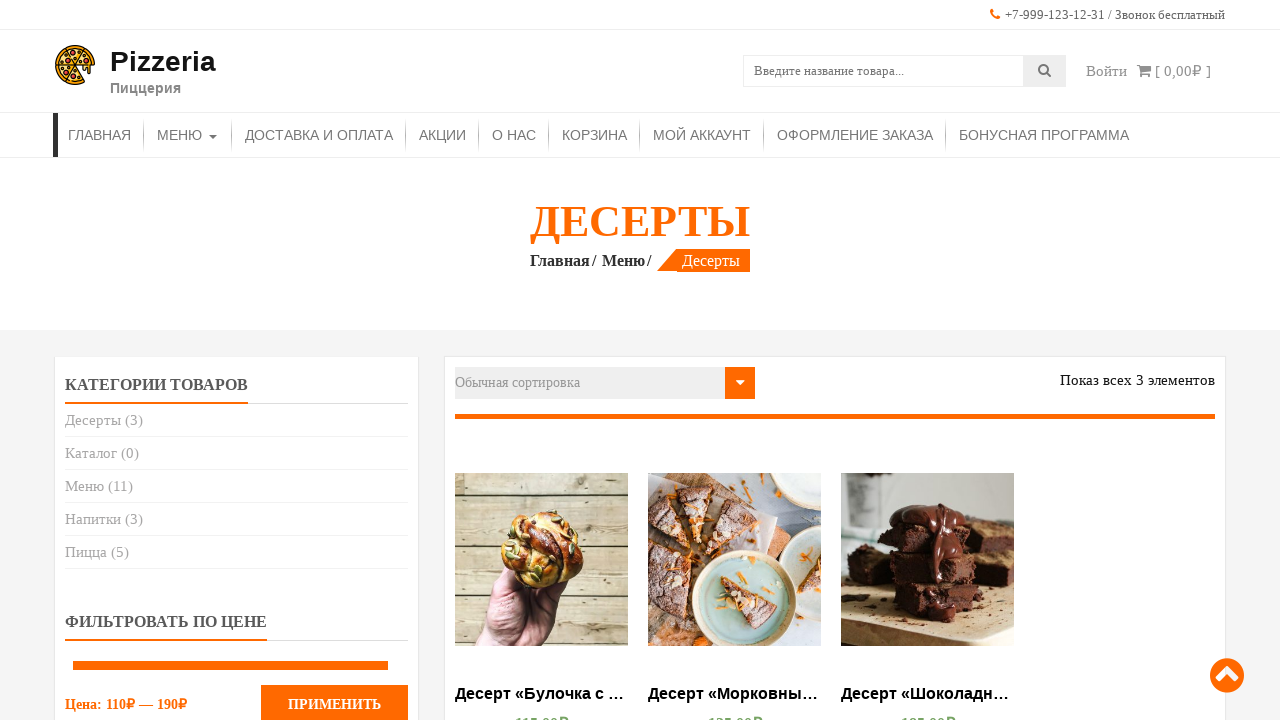

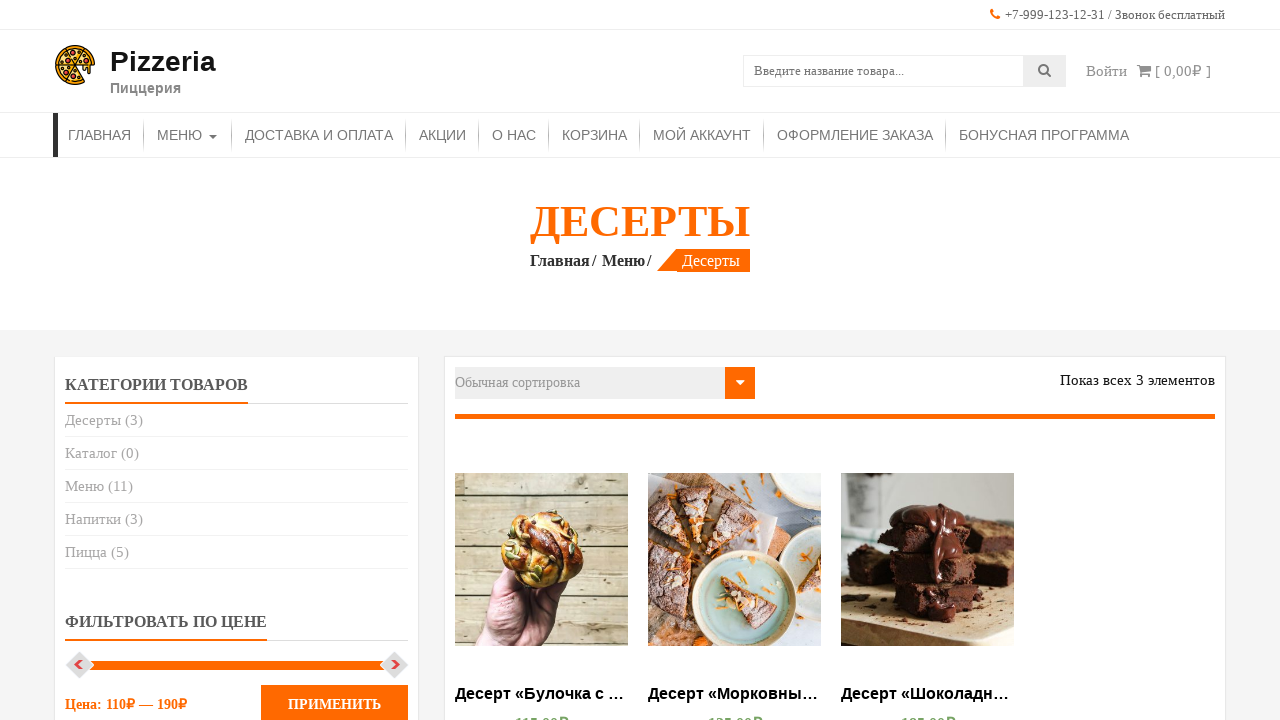